Tests a practice form by filling in a first name, selecting a gender radio button, and selecting an experience radio button

Starting URL: https://awesomeqa.com/practice.html

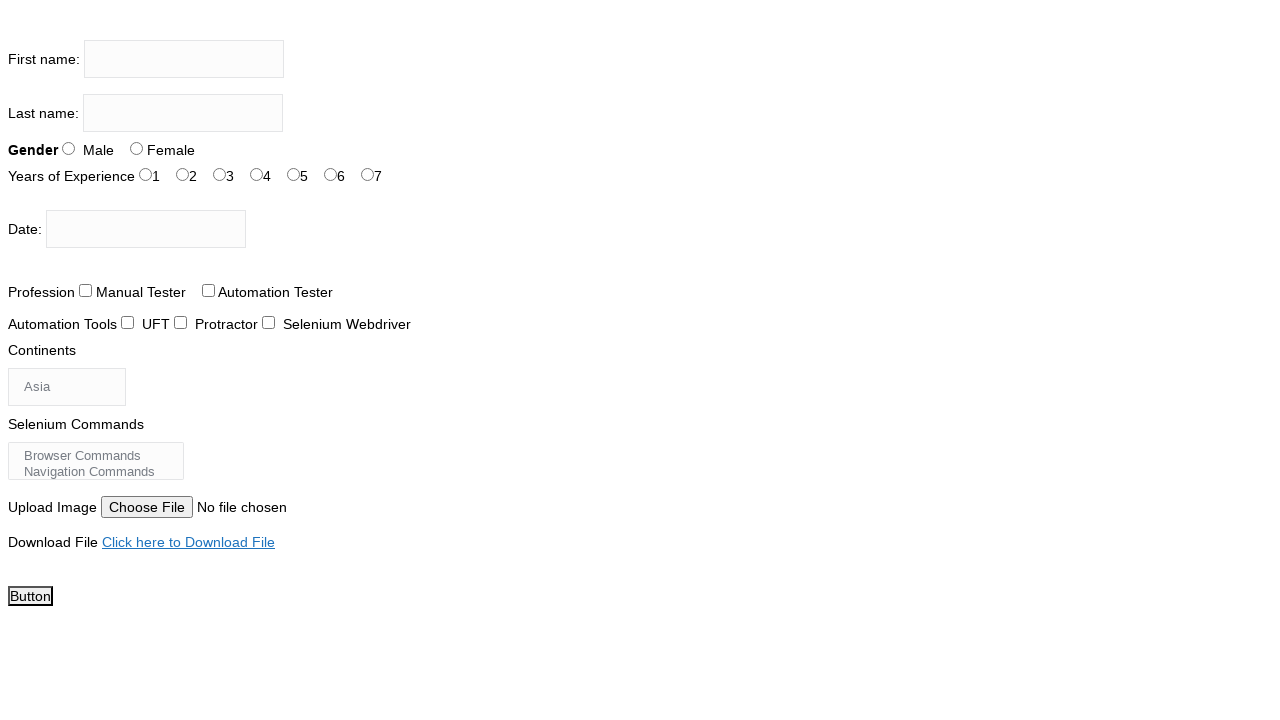

Filled first name field with 'Yashu' on input[name='firstname']
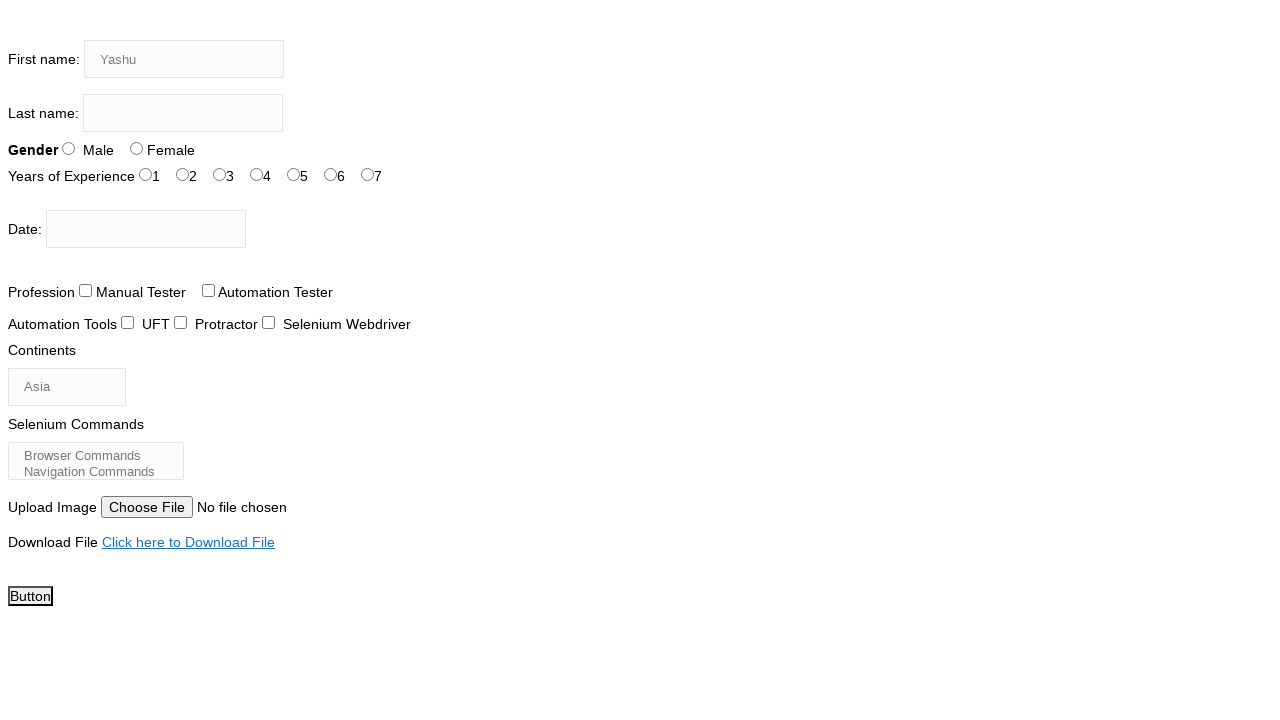

Selected male gender radio button at (136, 148) on #sex-1
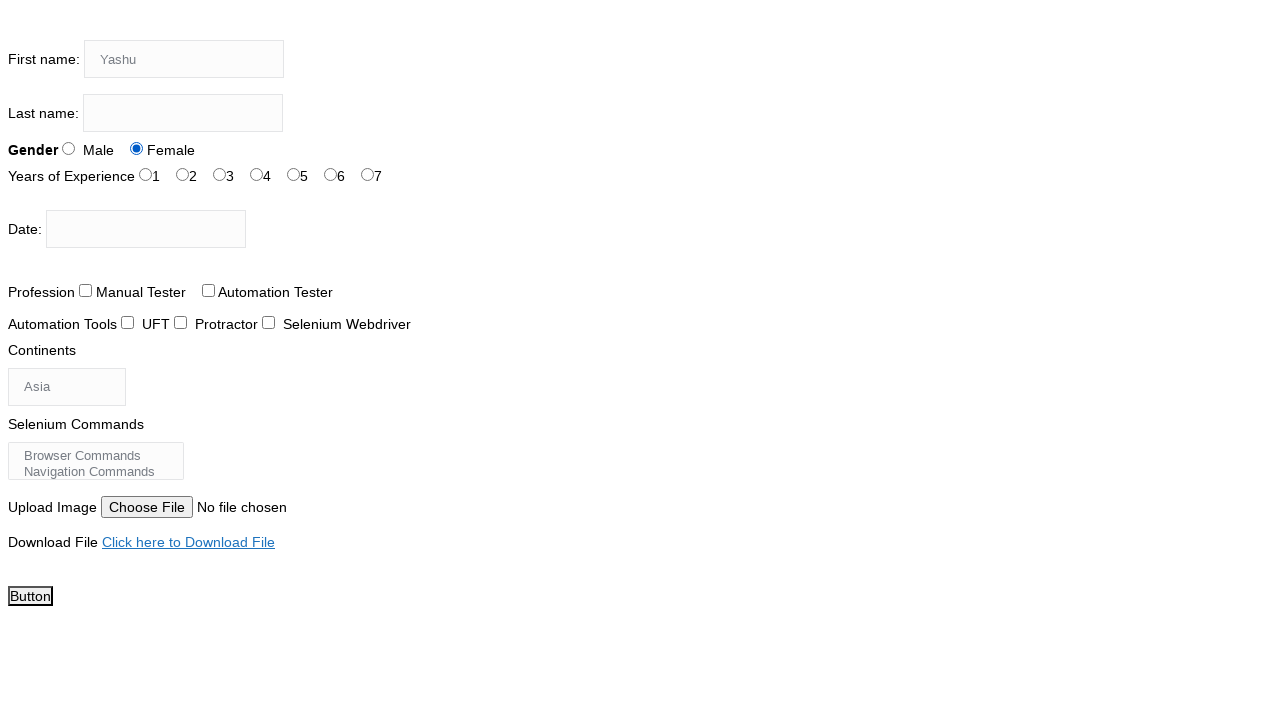

Selected experience level radio button at (220, 174) on #exp-2
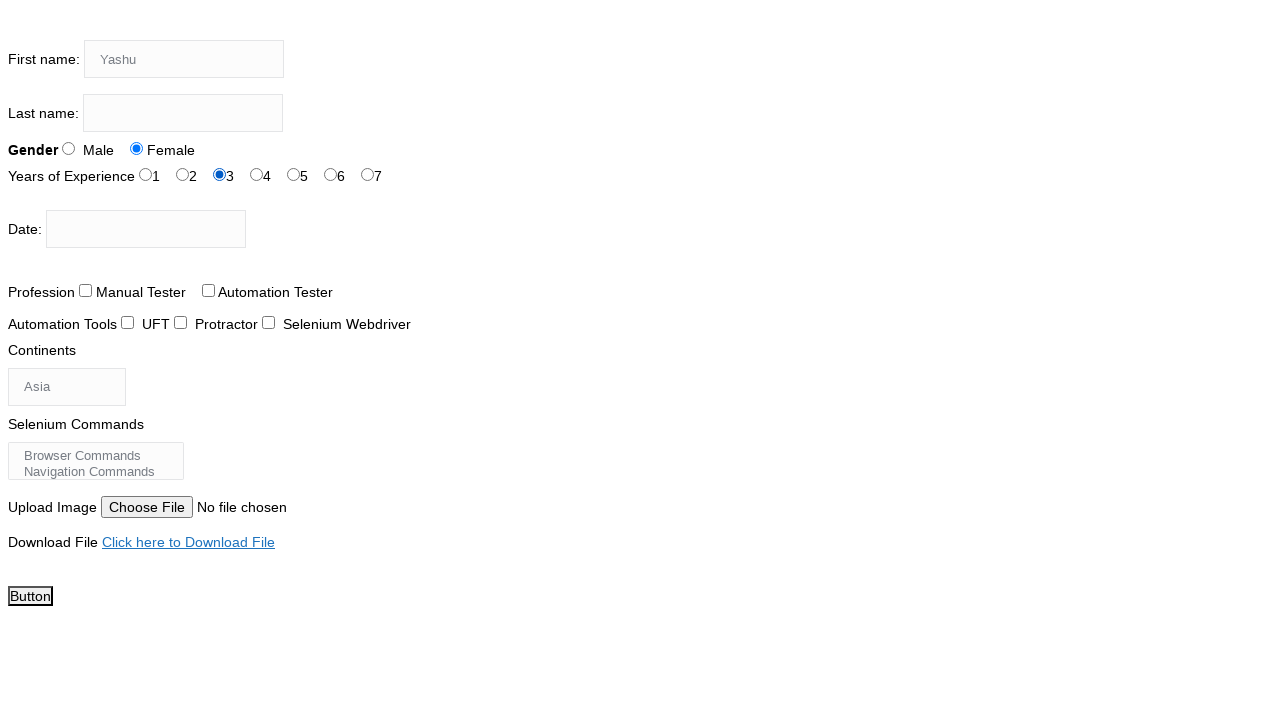

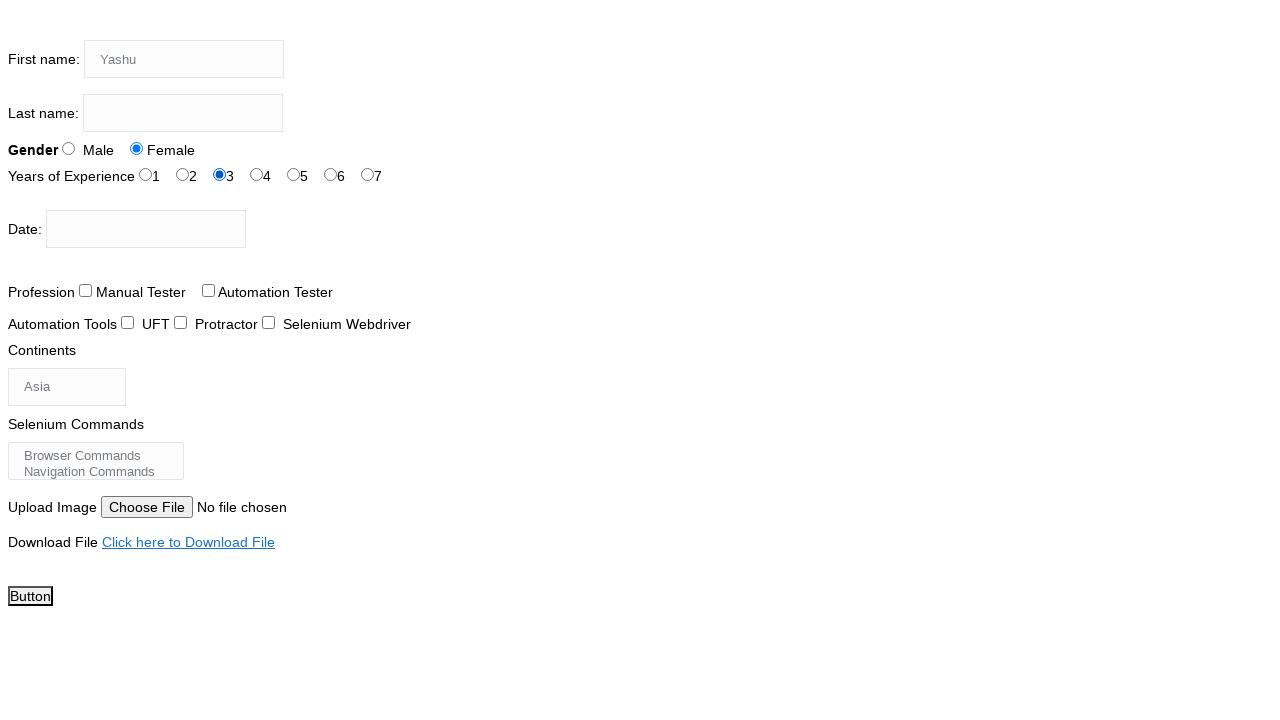